Tests checkbox interaction by navigating to the checkboxes page and clicking on checkboxes to ensure they are selected

Starting URL: http://the-internet.herokuapp.com

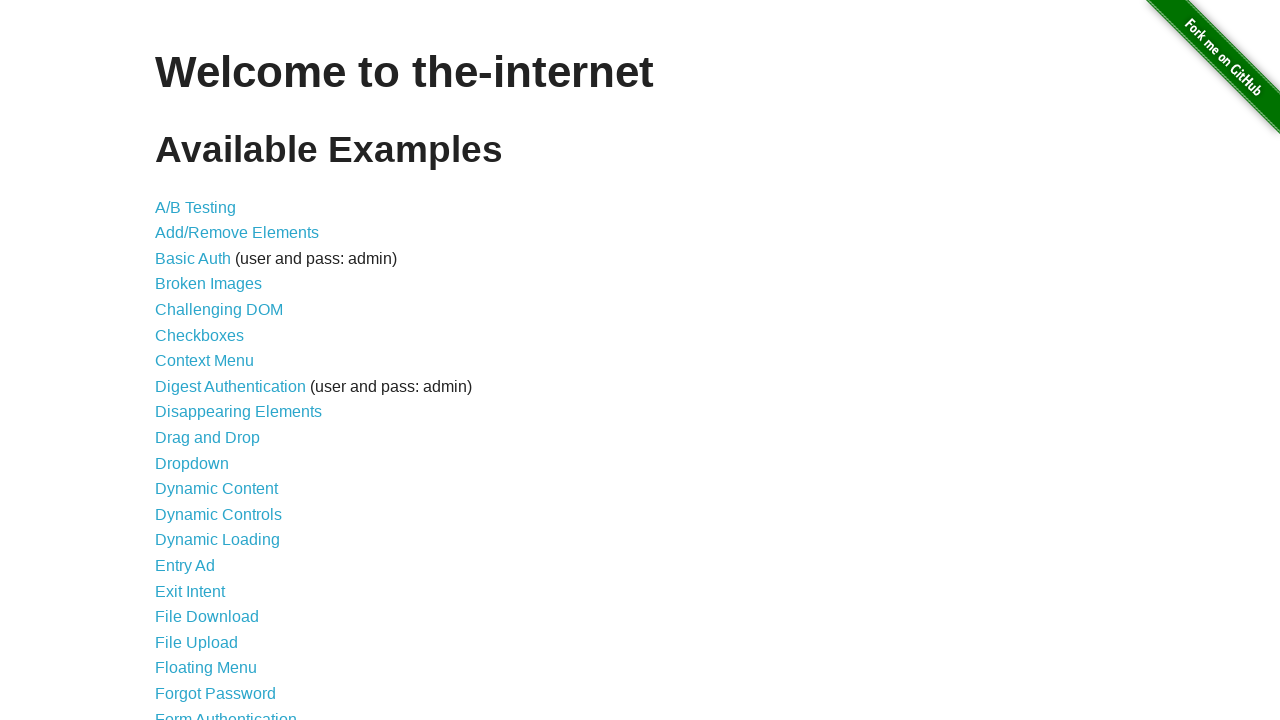

Clicked on Checkboxes link to navigate to checkboxes page at (200, 335) on a[href='/checkboxes']
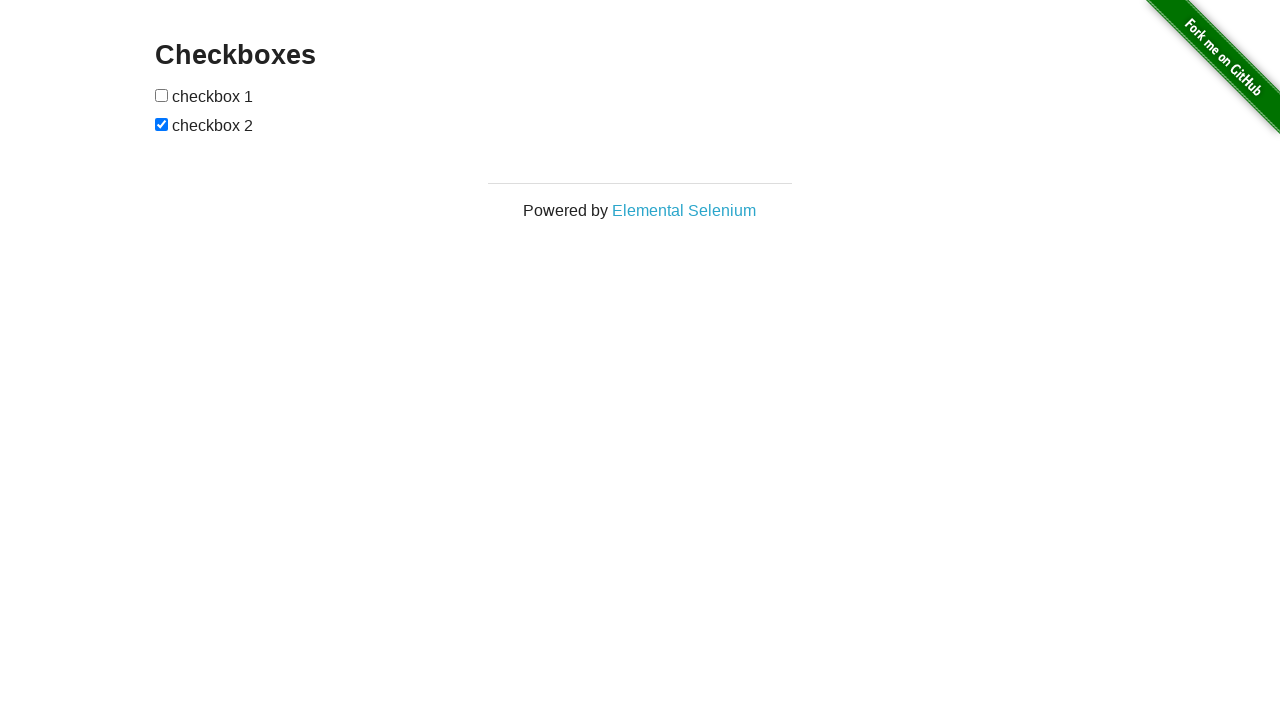

Checkboxes page loaded
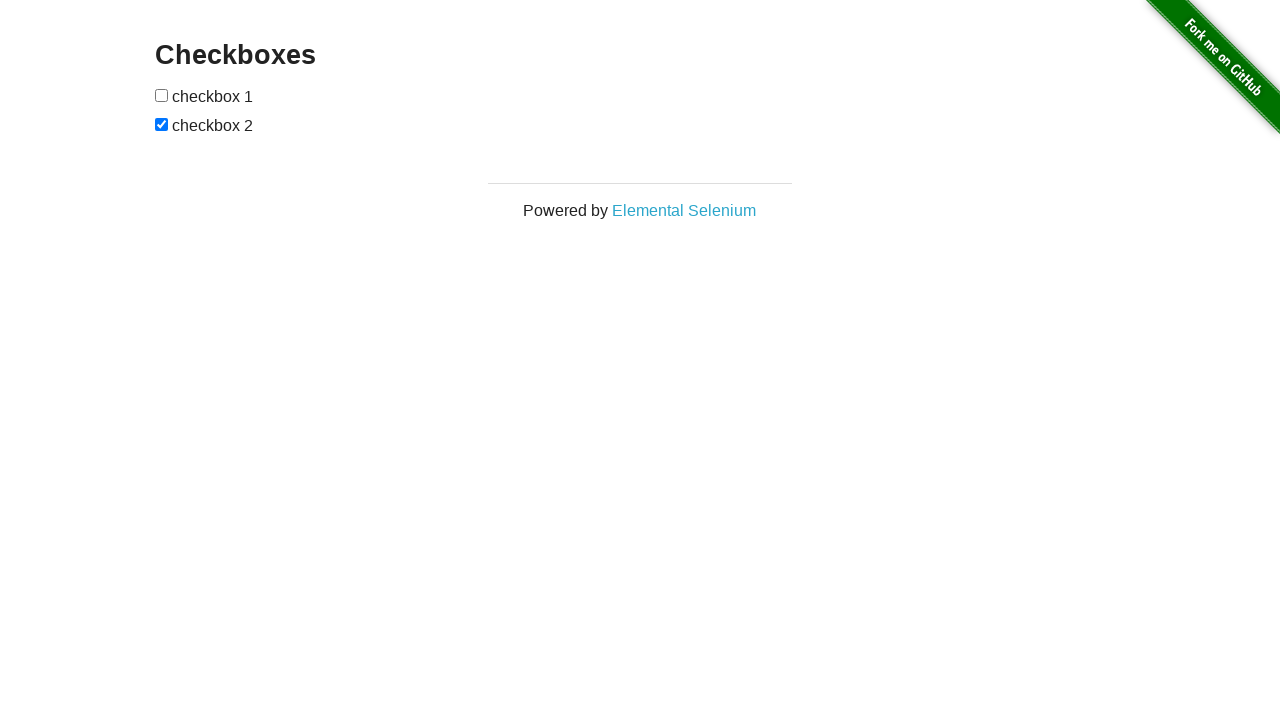

Clicked on the first checkbox at (162, 95) on xpath=//*[@id='checkboxes']/input[1]
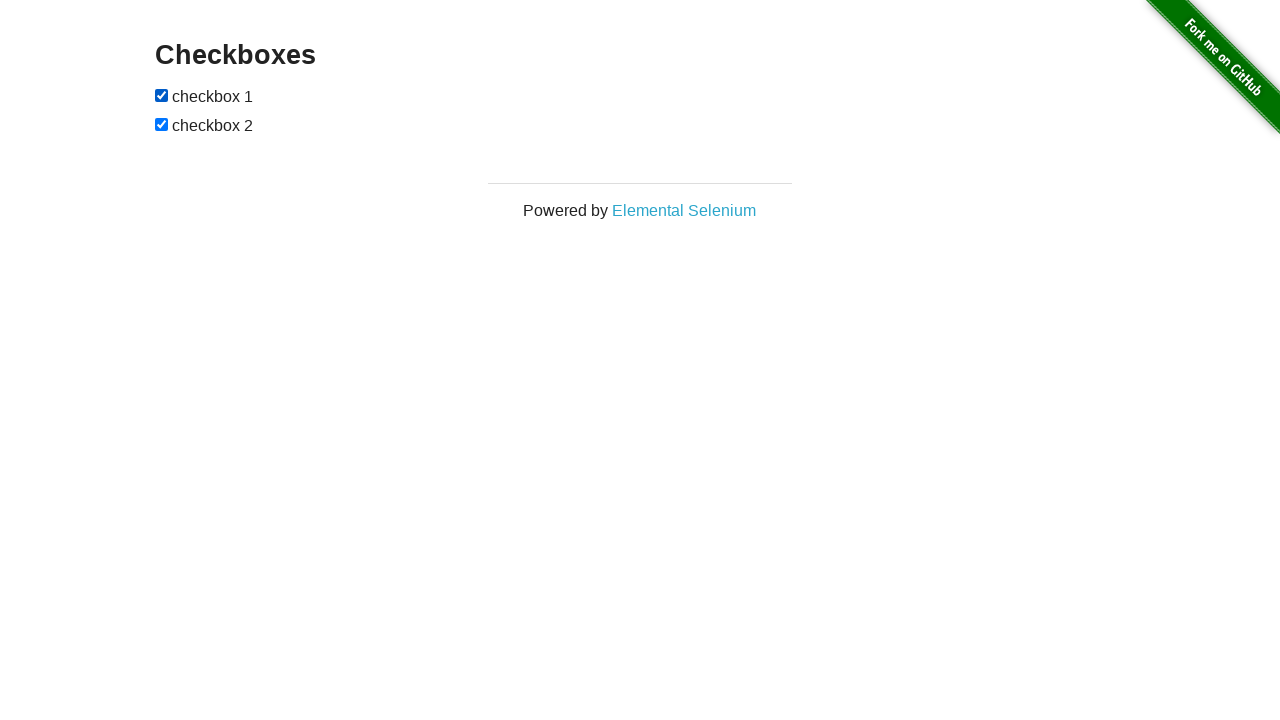

First checkbox is already checked
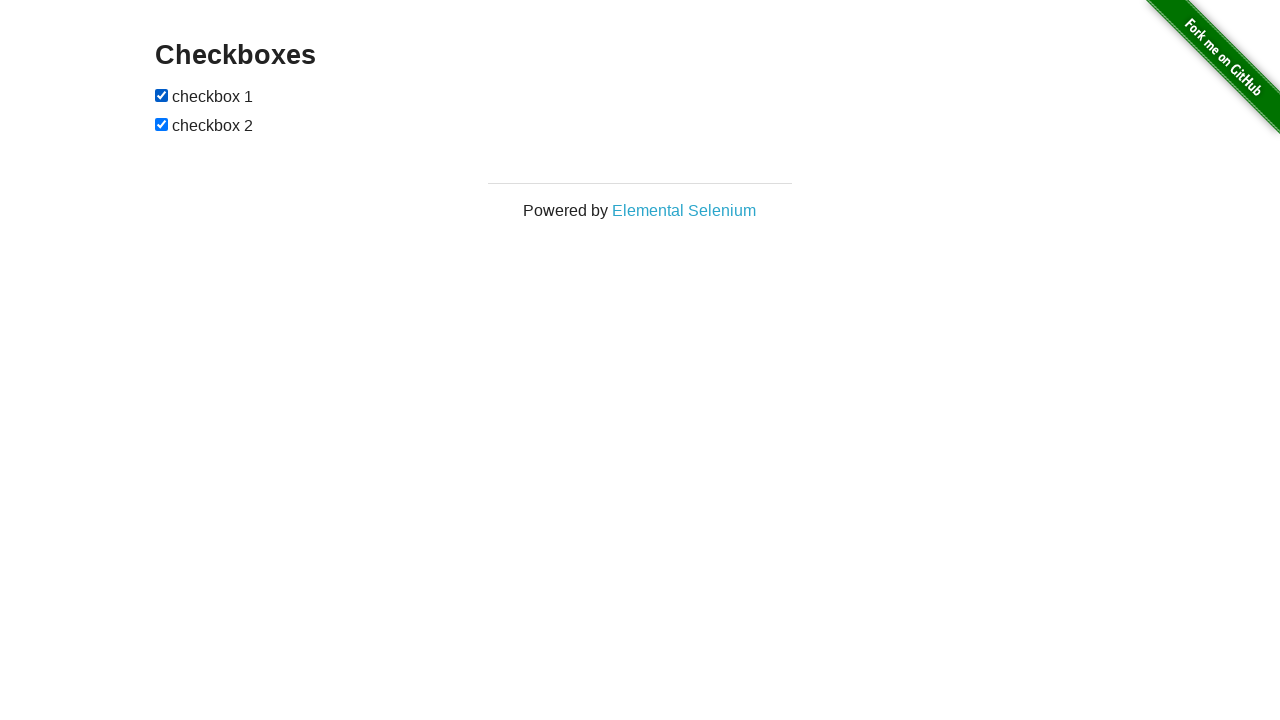

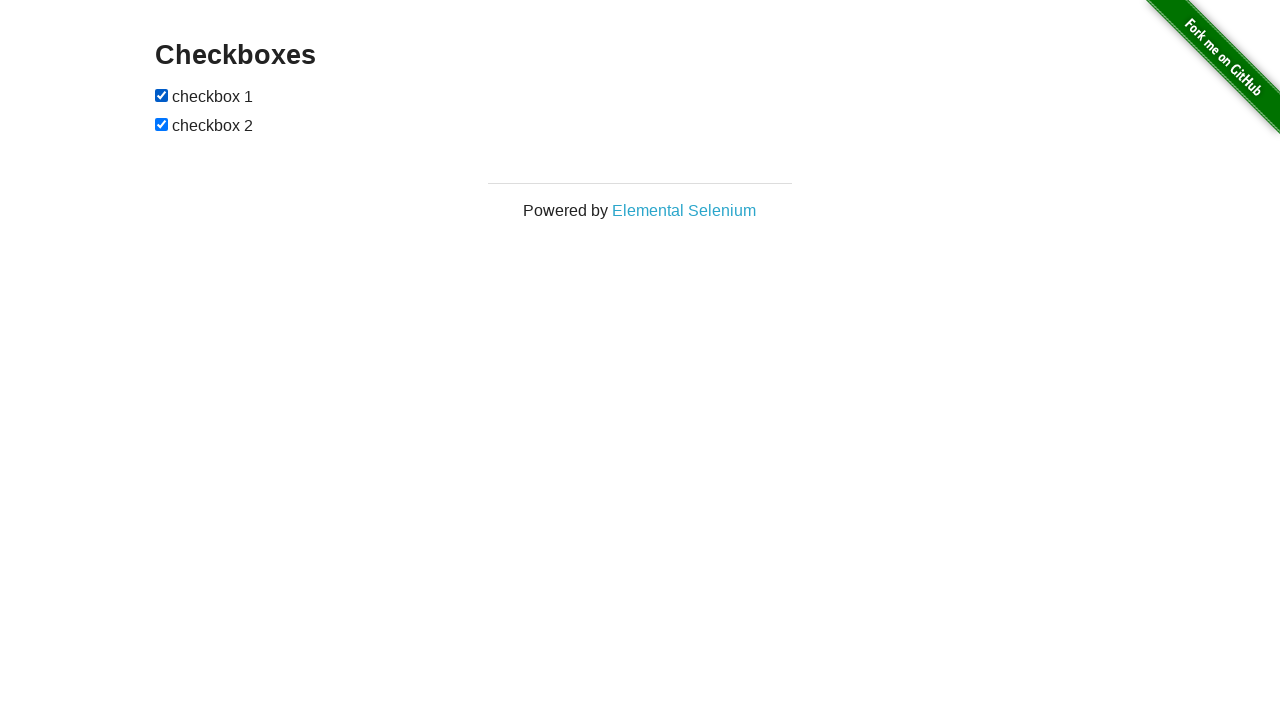